Tests that edits are cancelled when pressing Escape during editing.

Starting URL: https://demo.playwright.dev/todomvc

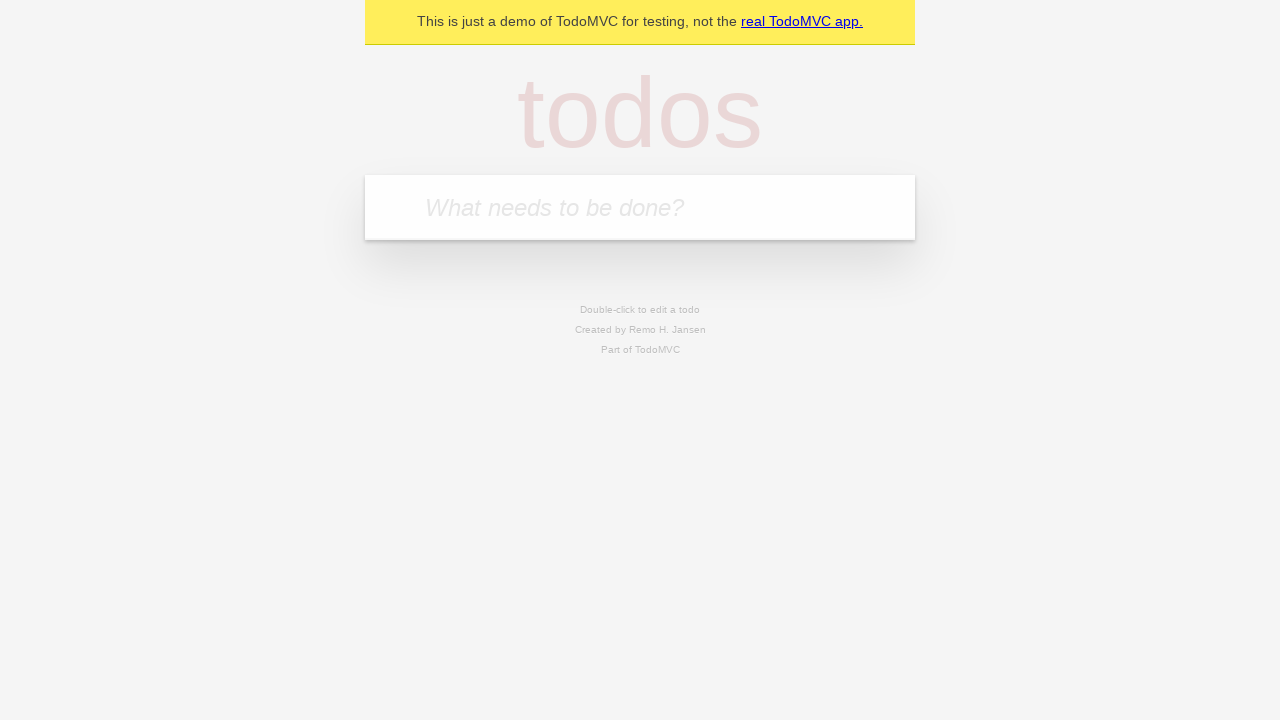

Filled todo input with 'buy some cheese' on internal:attr=[placeholder="What needs to be done?"i]
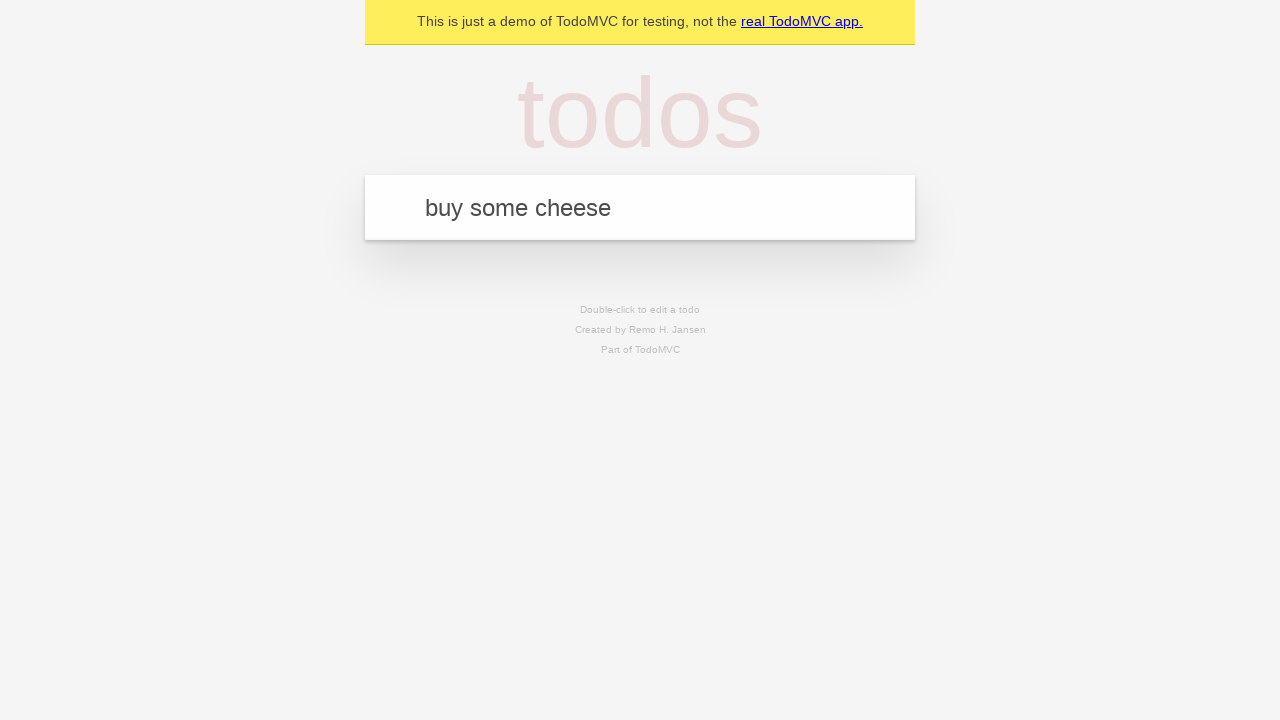

Pressed Enter to create first todo on internal:attr=[placeholder="What needs to be done?"i]
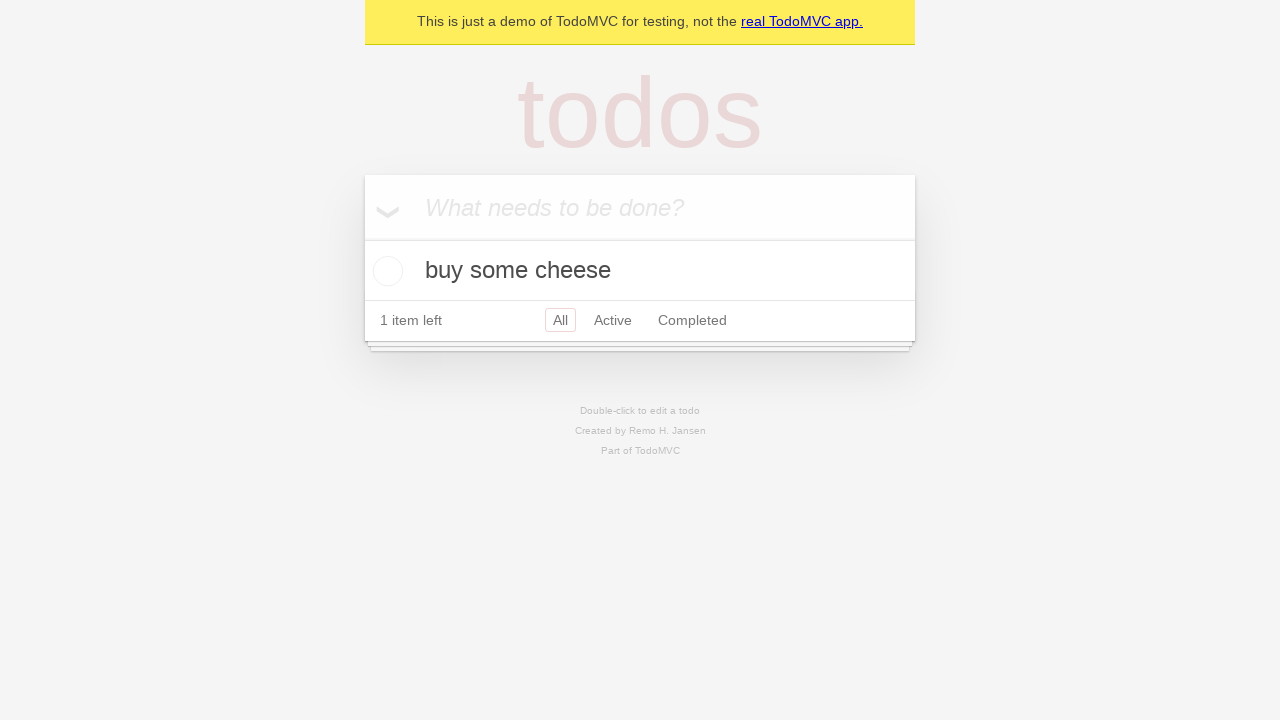

Filled todo input with 'feed the cat' on internal:attr=[placeholder="What needs to be done?"i]
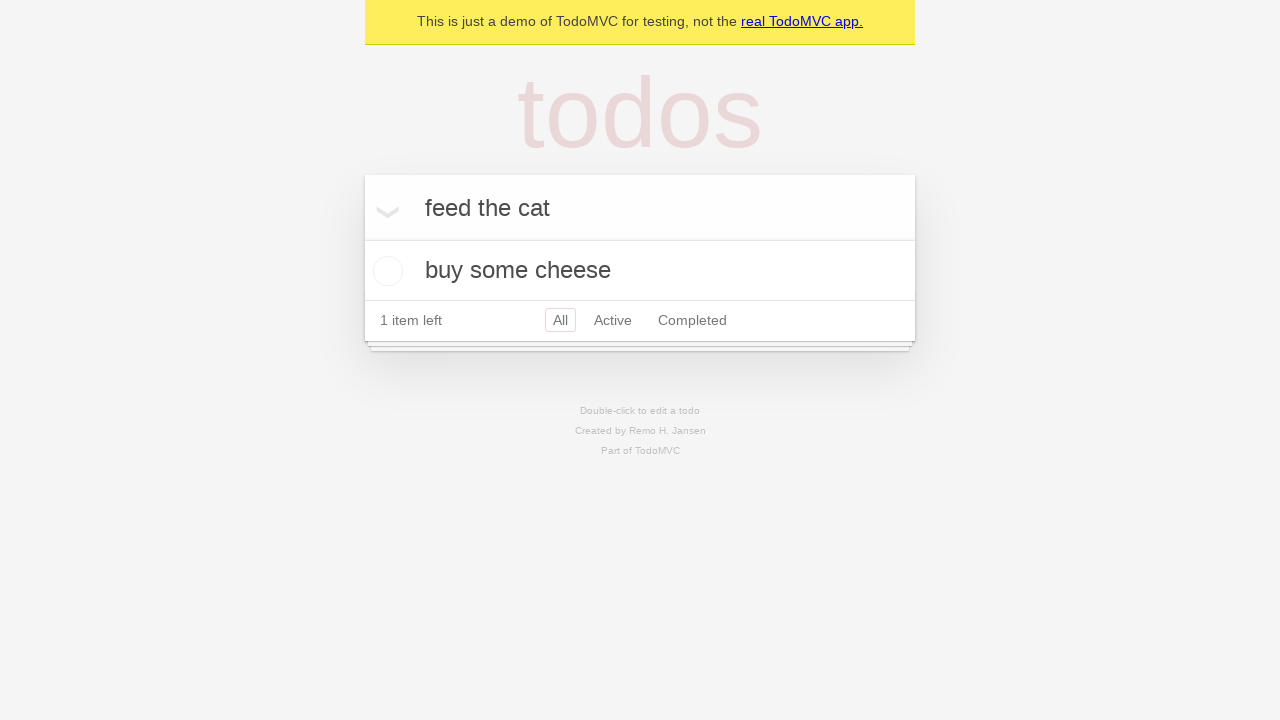

Pressed Enter to create second todo on internal:attr=[placeholder="What needs to be done?"i]
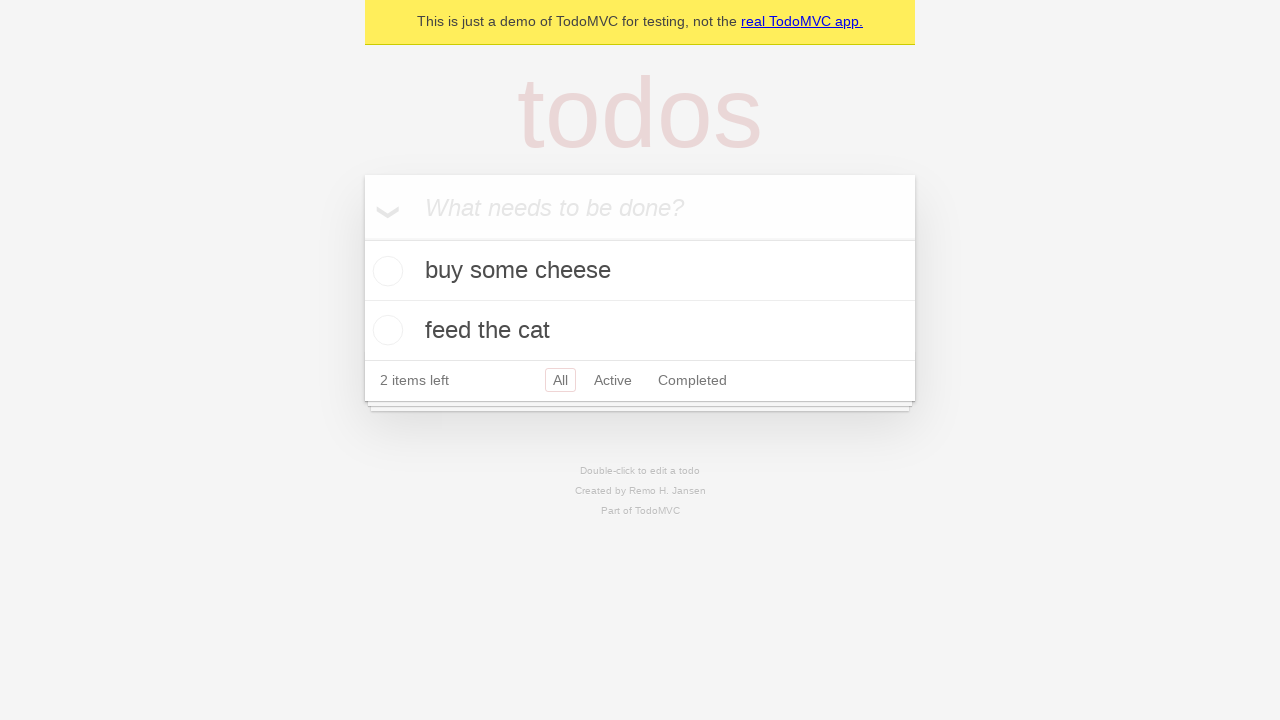

Filled todo input with 'book a doctors appointment' on internal:attr=[placeholder="What needs to be done?"i]
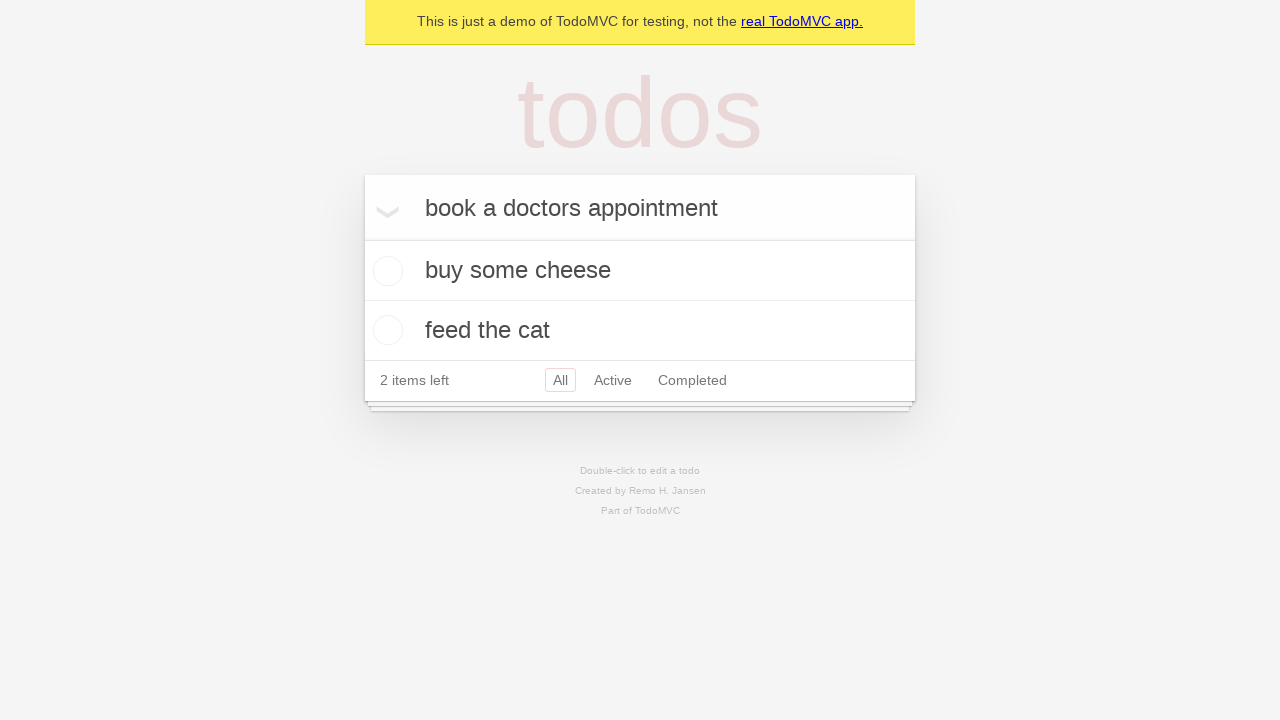

Pressed Enter to create third todo on internal:attr=[placeholder="What needs to be done?"i]
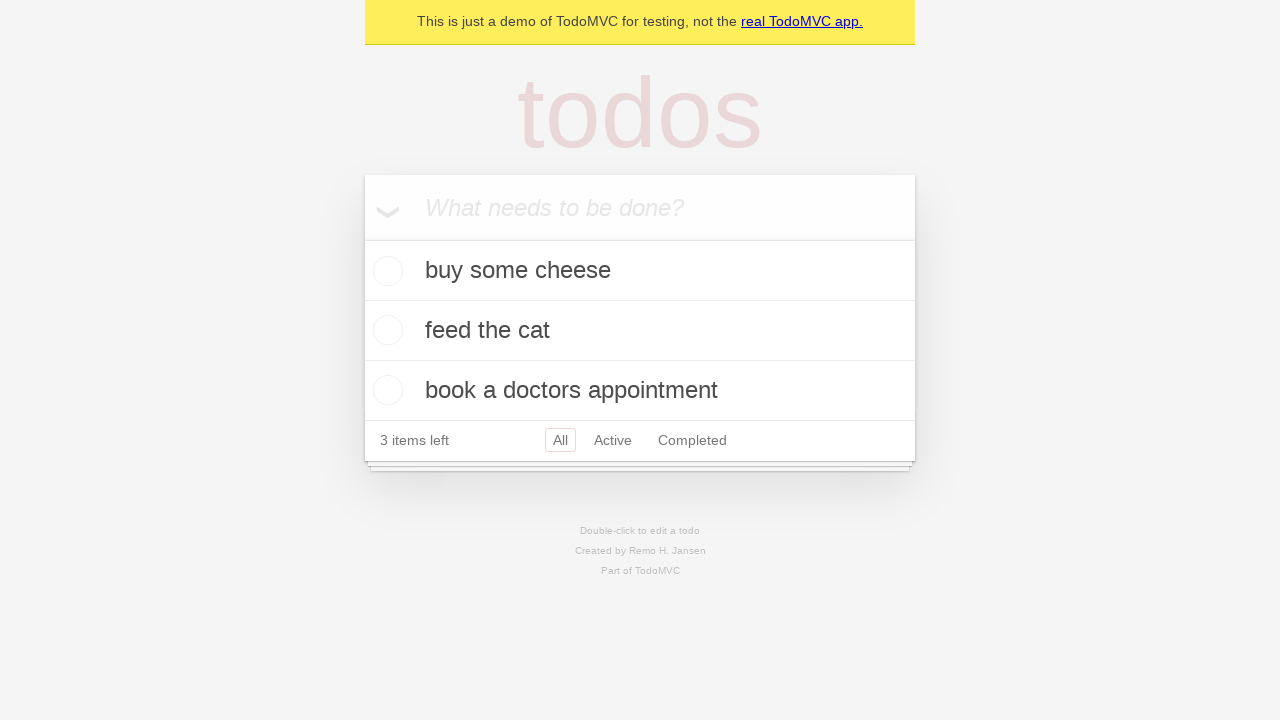

Located all todo items
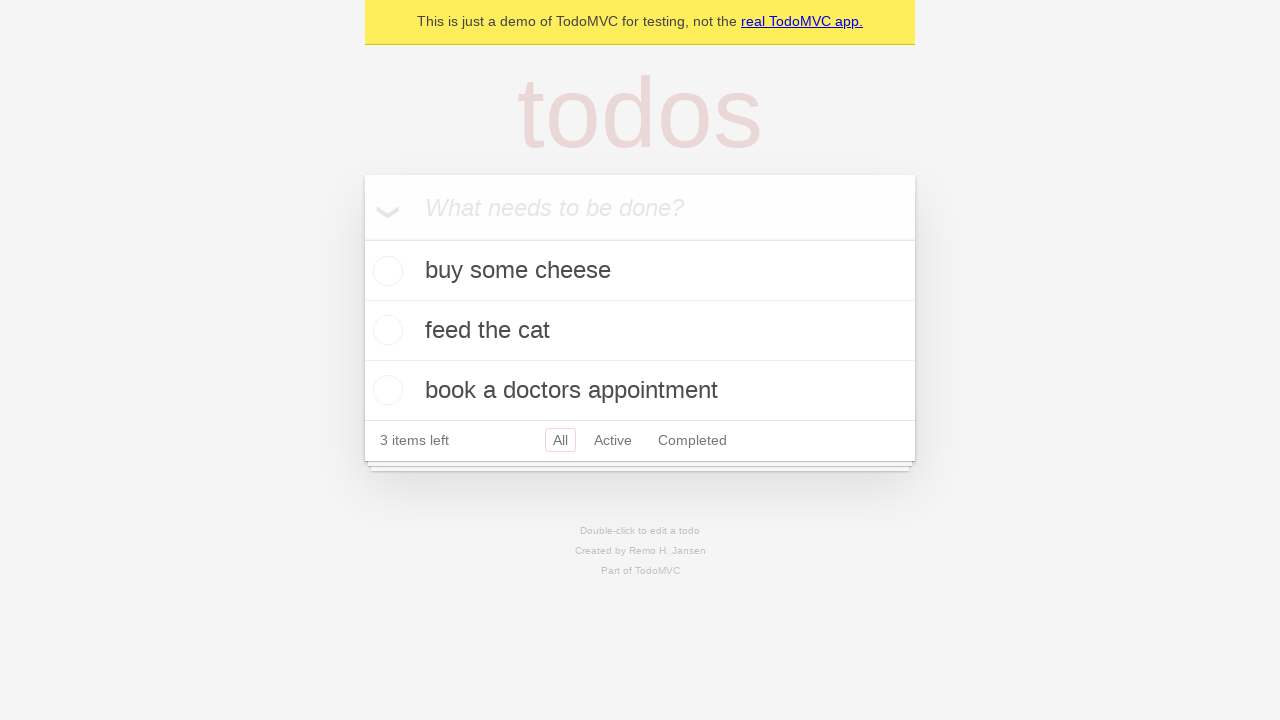

Double-clicked on second todo item to enter edit mode at (640, 331) on internal:testid=[data-testid="todo-item"s] >> nth=1
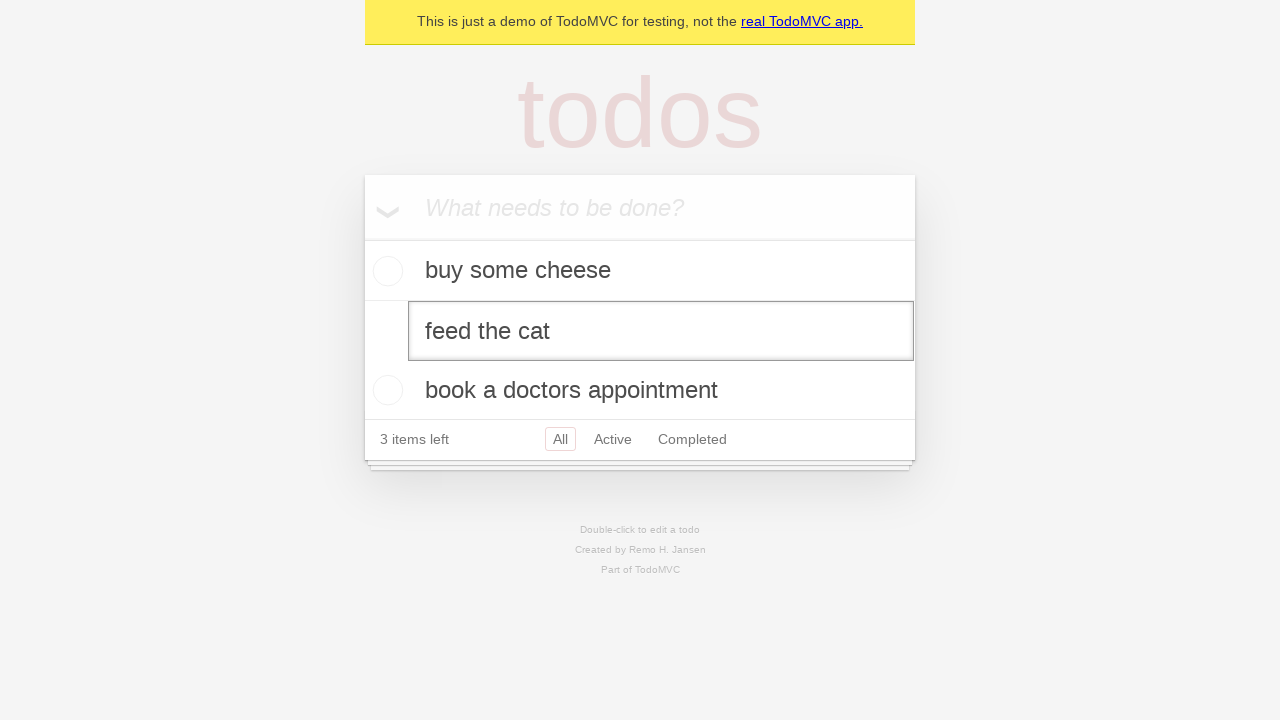

Filled edit field with 'buy some sausages' on internal:testid=[data-testid="todo-item"s] >> nth=1 >> internal:role=textbox[nam
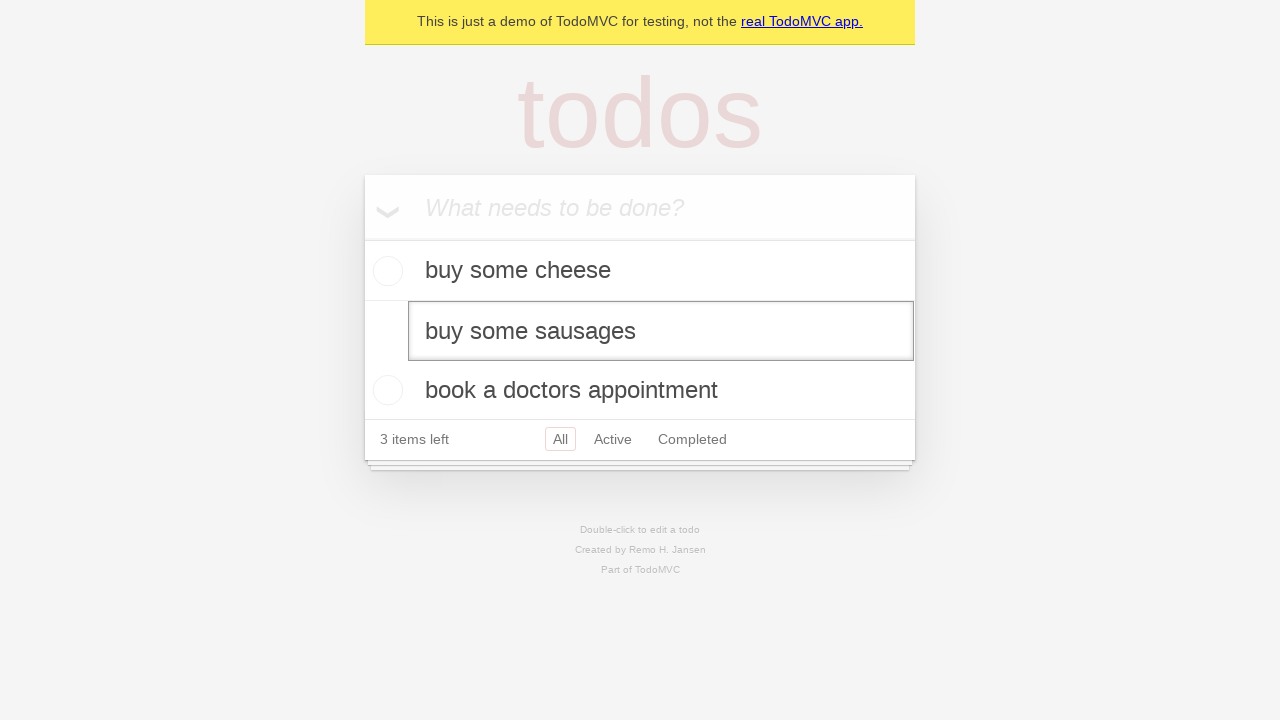

Pressed Escape to cancel edit on second todo item on internal:testid=[data-testid="todo-item"s] >> nth=1 >> internal:role=textbox[nam
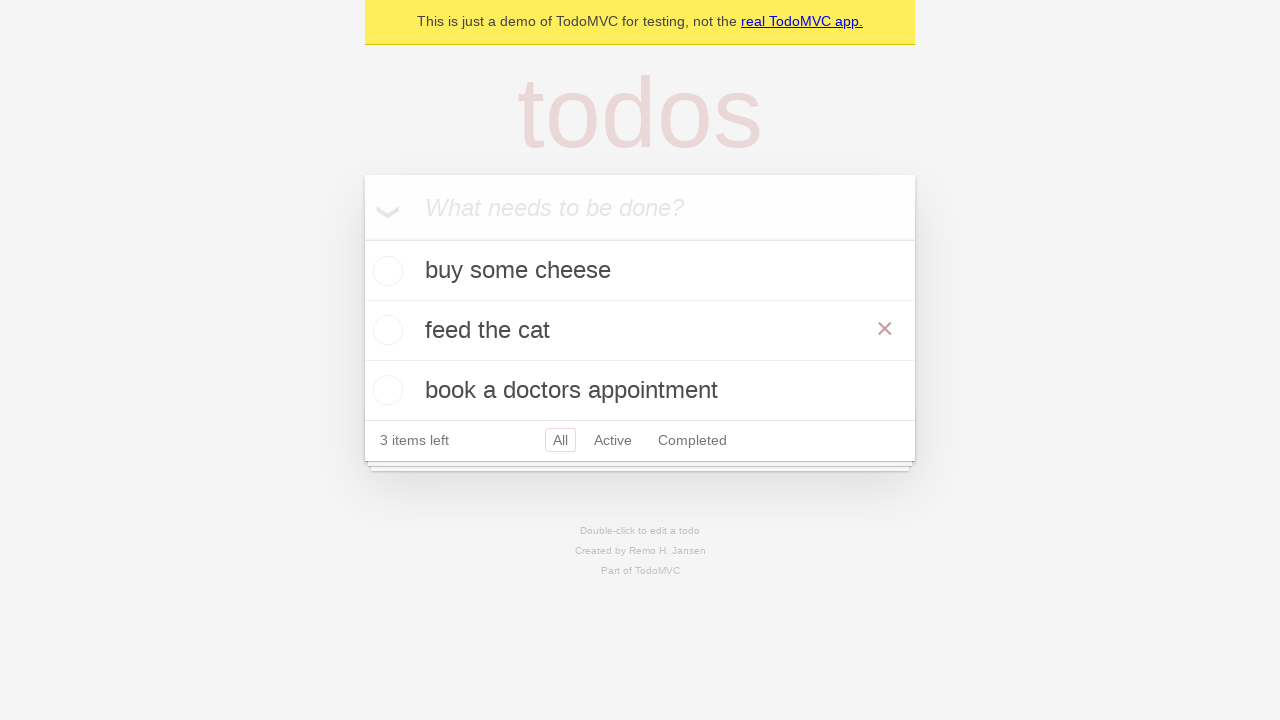

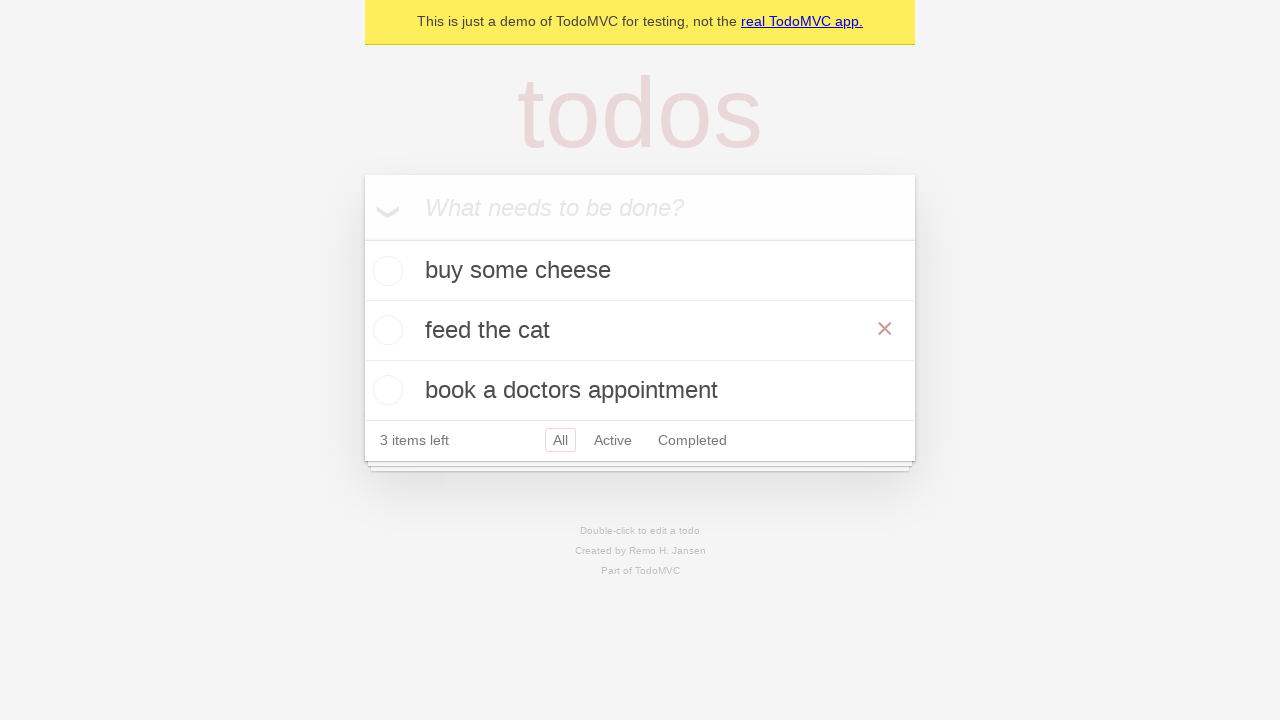